Tests Bootstrap tooltip functionality by hovering over an element and verifying the tooltip text appears correctly

Starting URL: https://seleniumpractise.blogspot.com/2019/09/bootstrap-tooltip-in-selenium.html

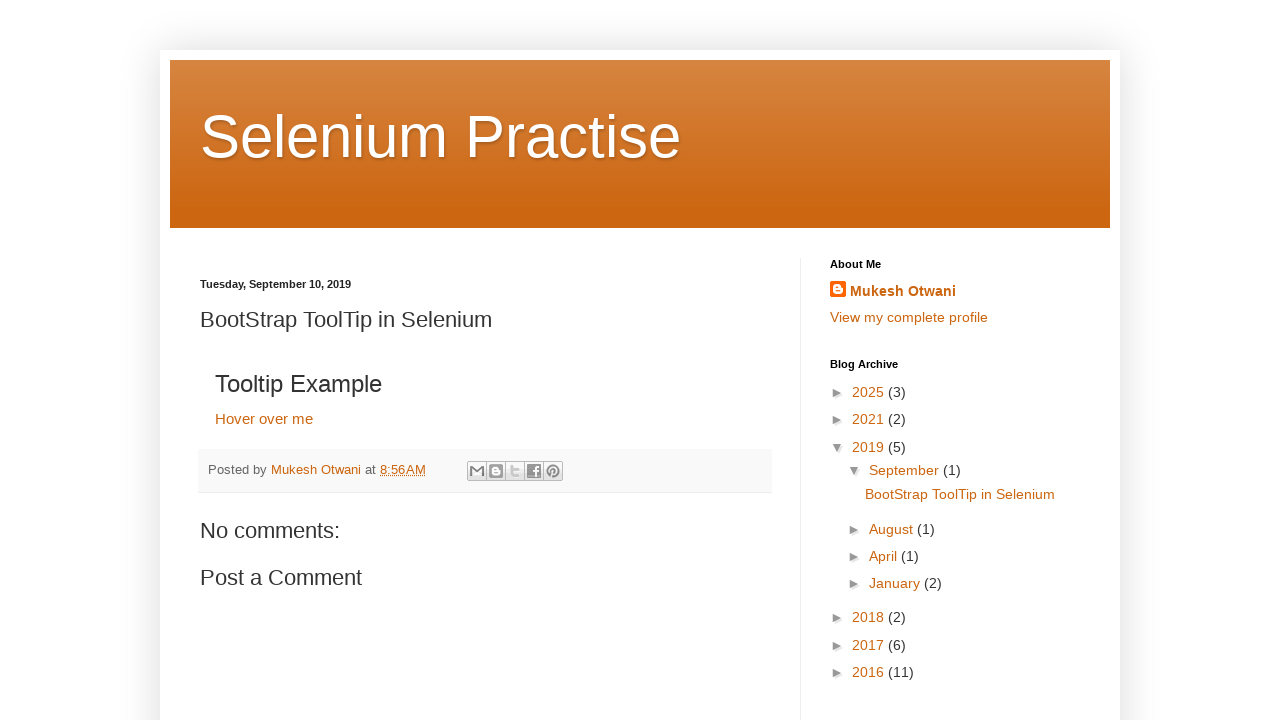

Located tooltip element with data-toggle='tooltip'
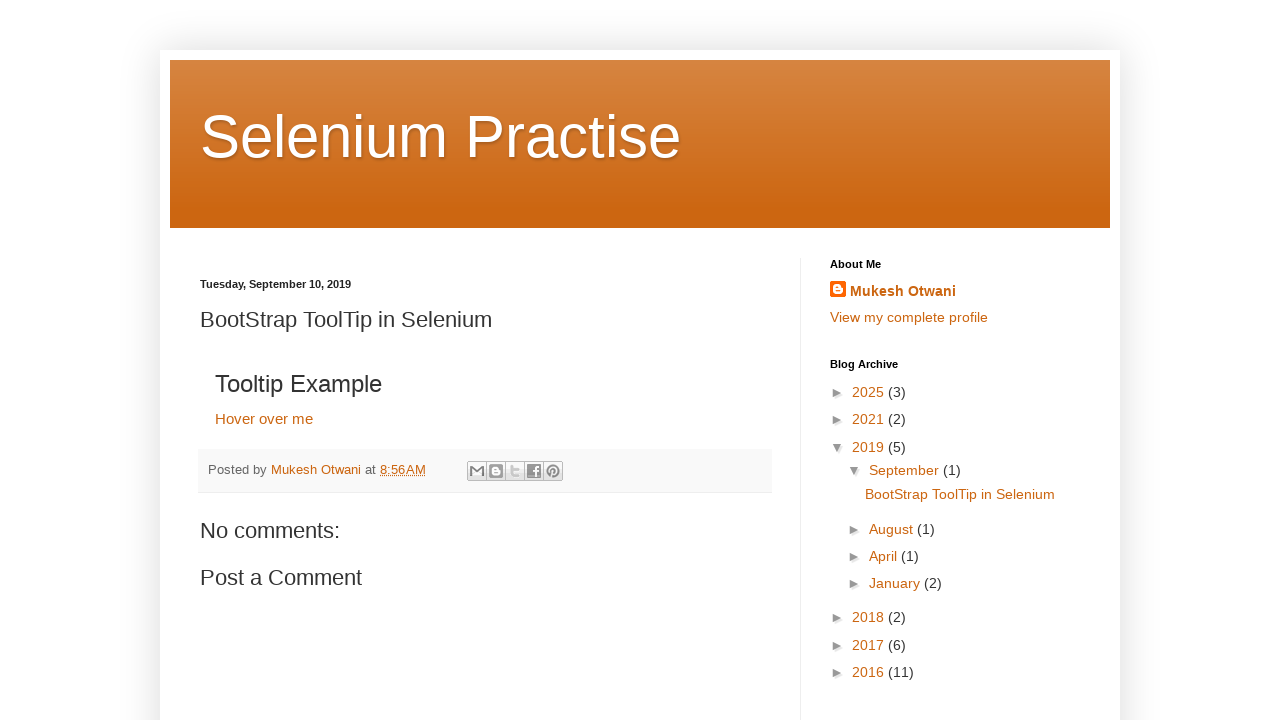

Hovered over tooltip element to trigger tooltip display at (264, 418) on xpath=//a[@data-toggle='tooltip']
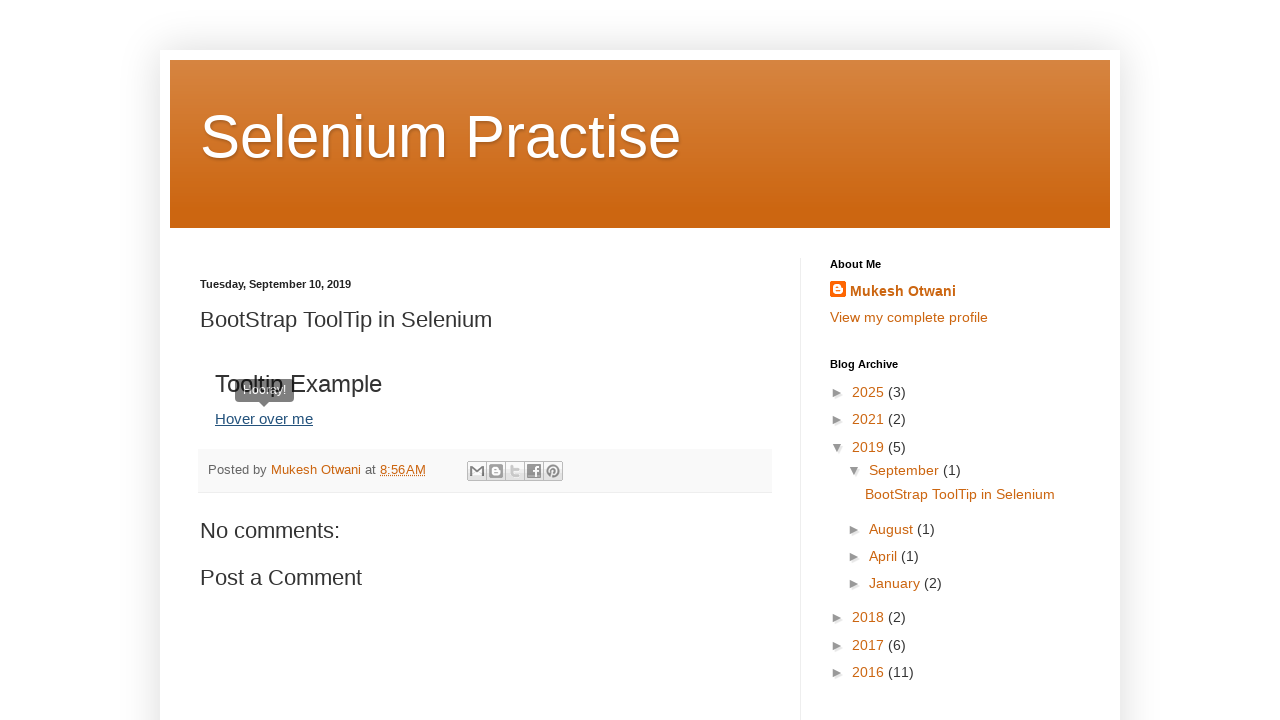

Waited 500ms for tooltip to appear
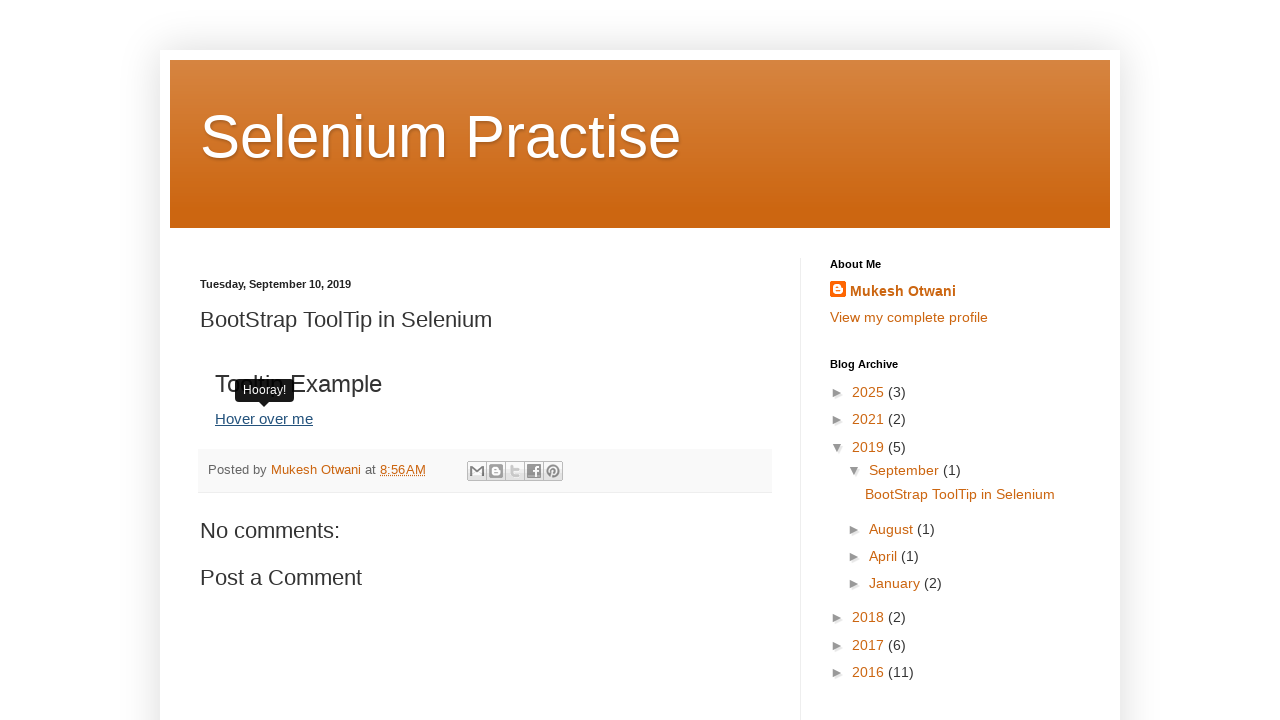

Retrieved tooltip text from data-original-title attribute
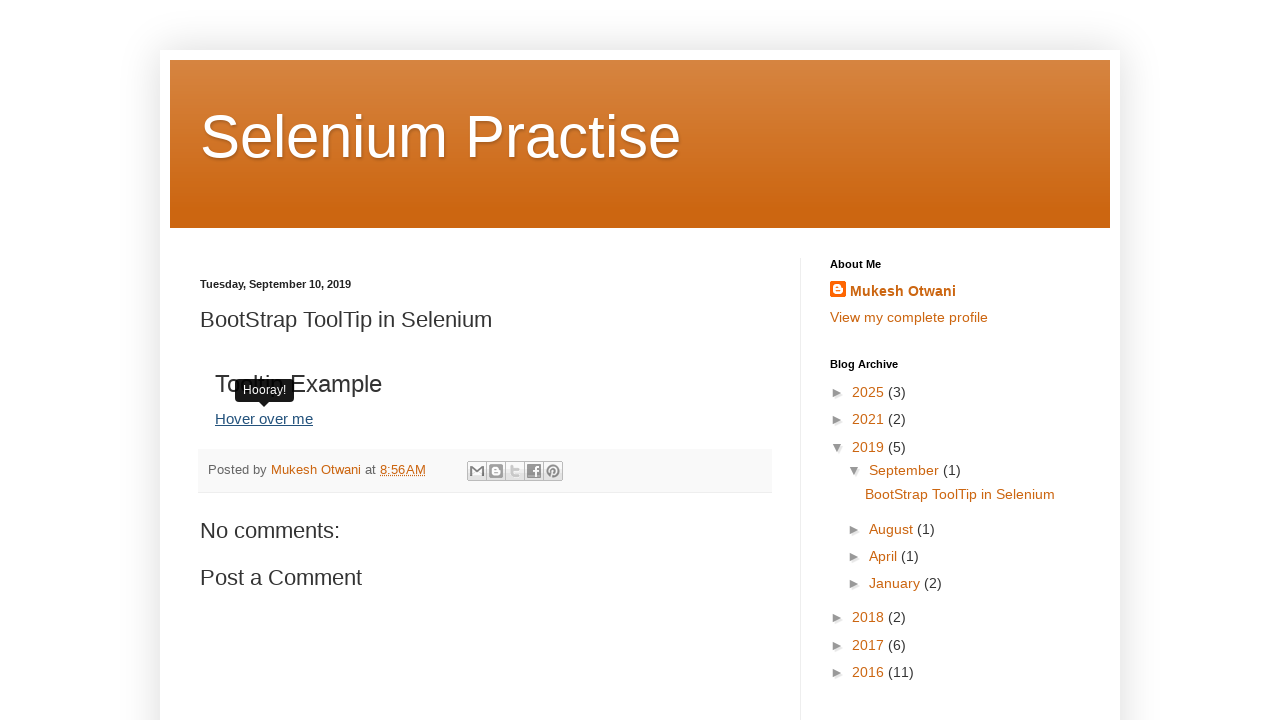

Verified tooltip text contains 'Hooray!' as expected
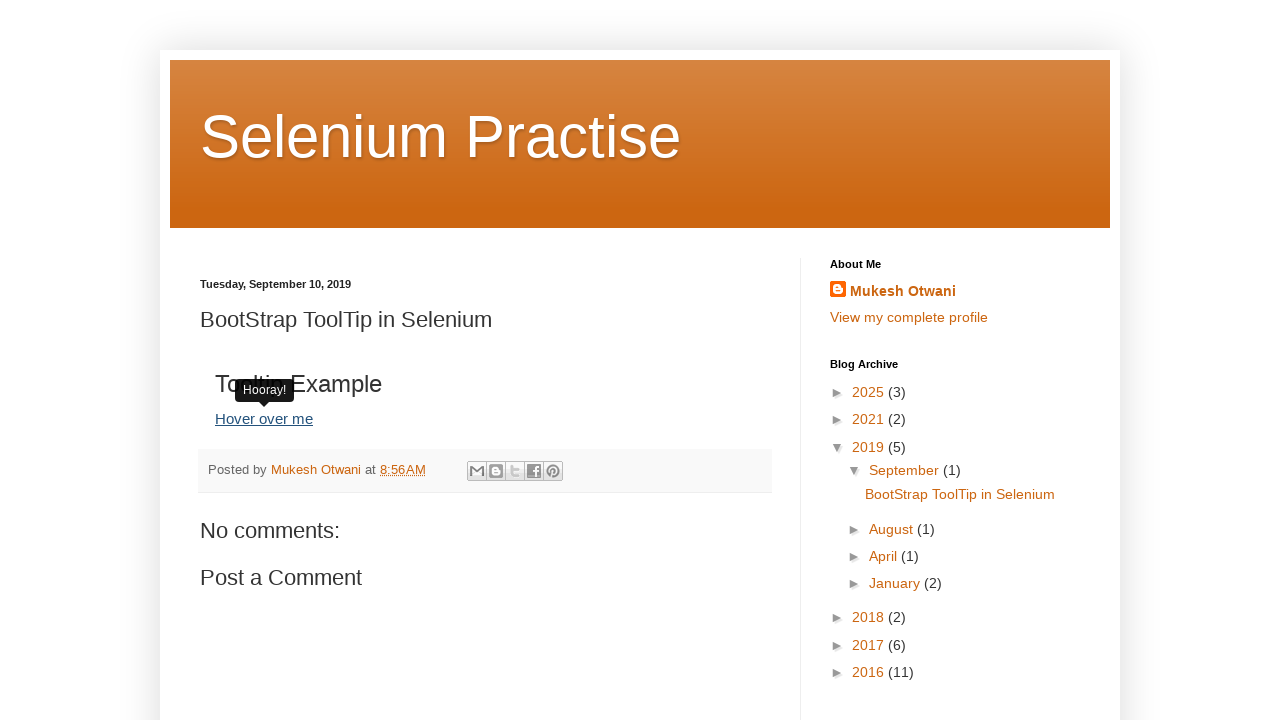

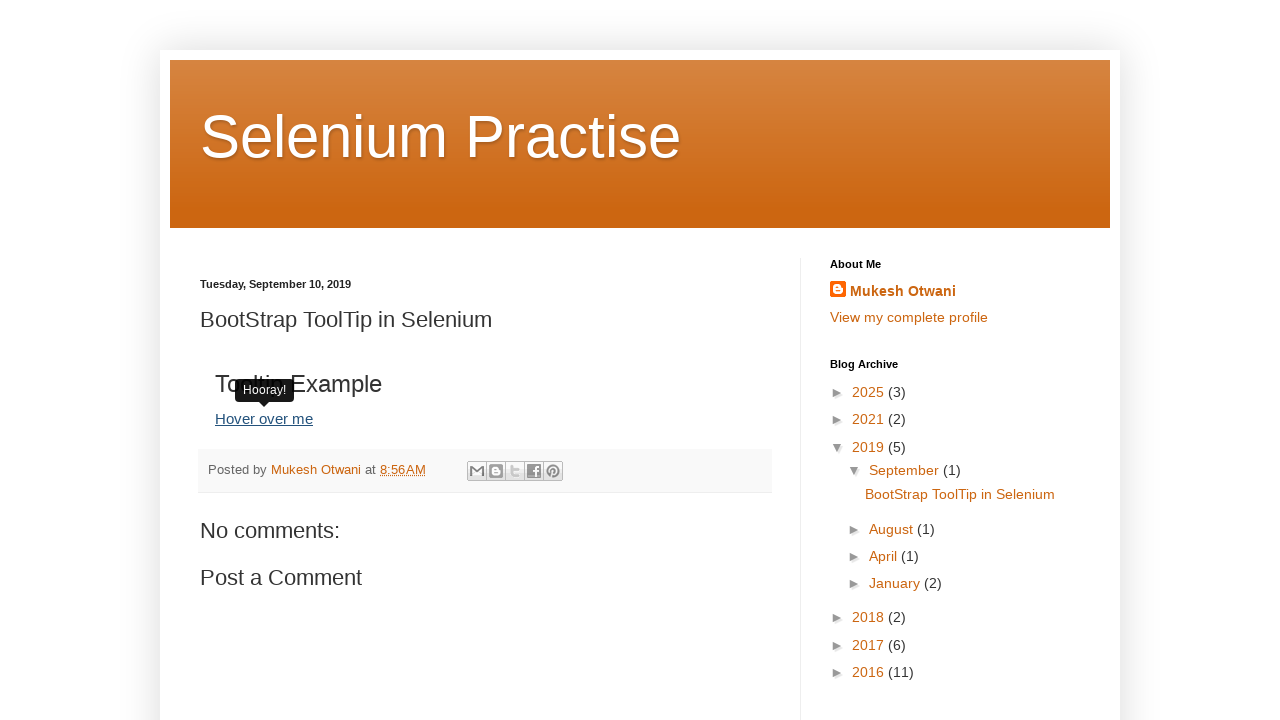